Tests form validation by submitting the practice form without completing required fields and verifying that invalid fields are highlighted.

Starting URL: https://demoqa.com/automation-practice-form

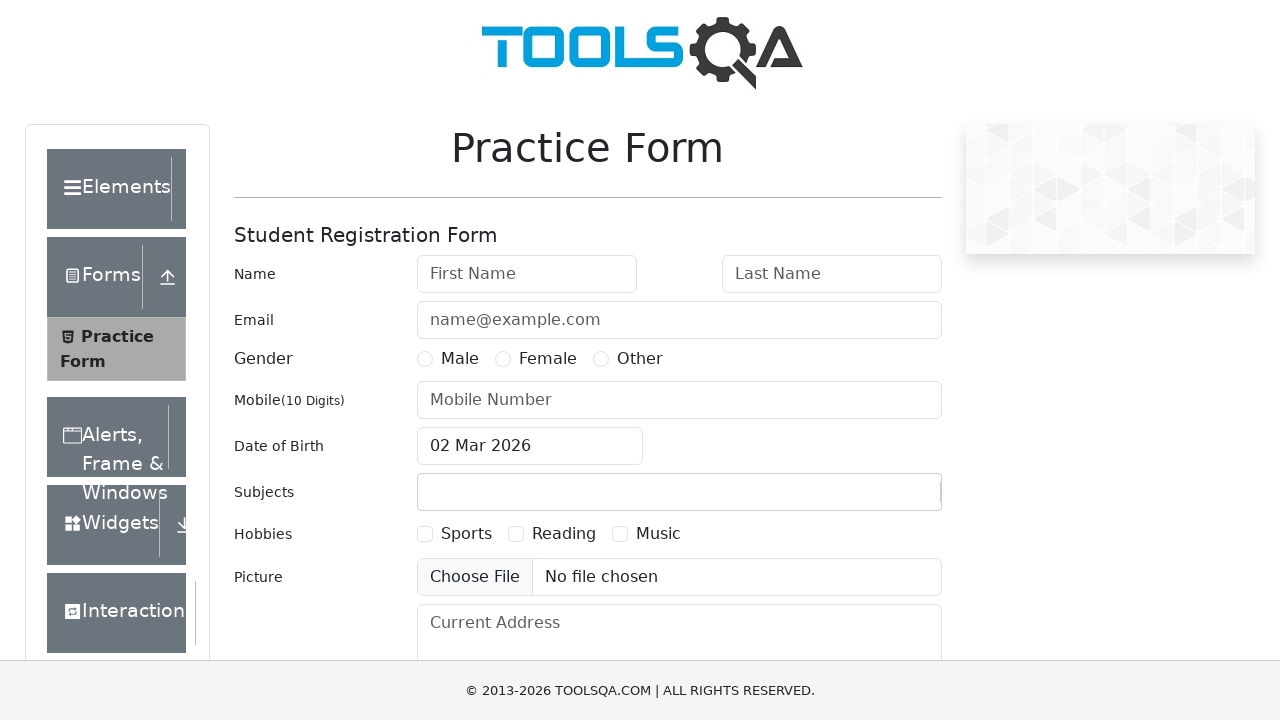

Hid common ad overlays to prevent click interception
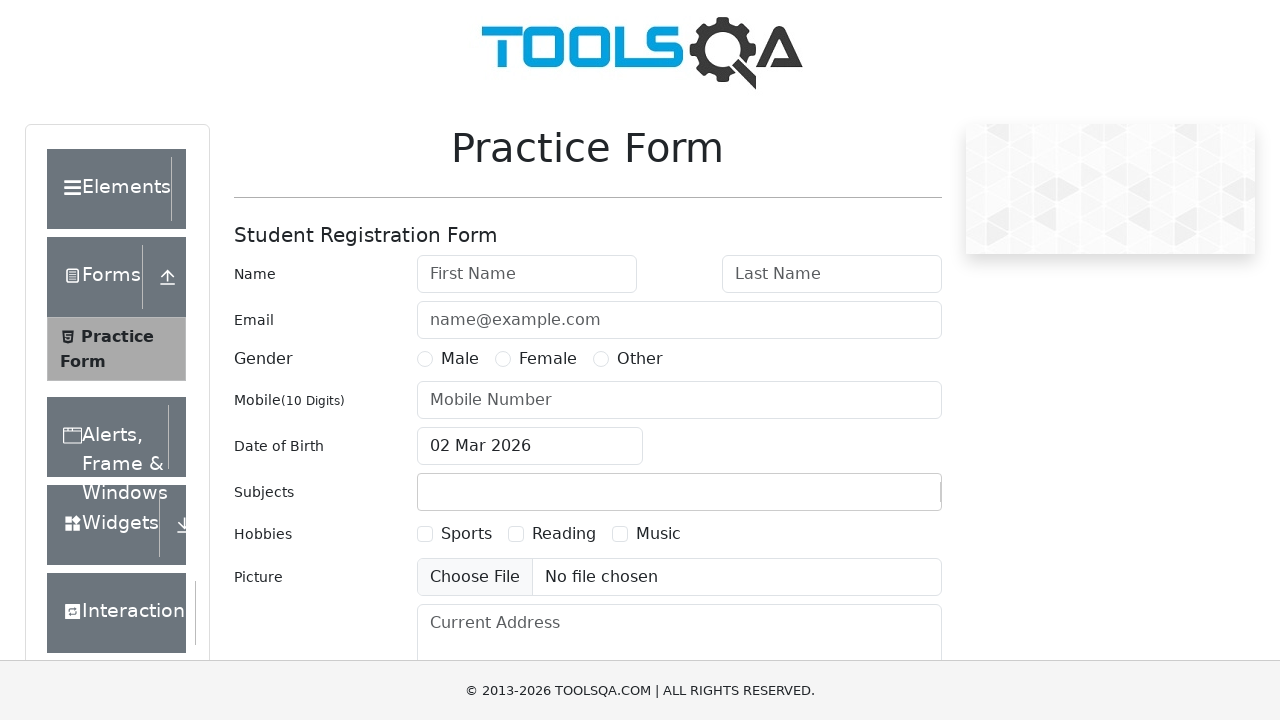

Scrolled submit button into view
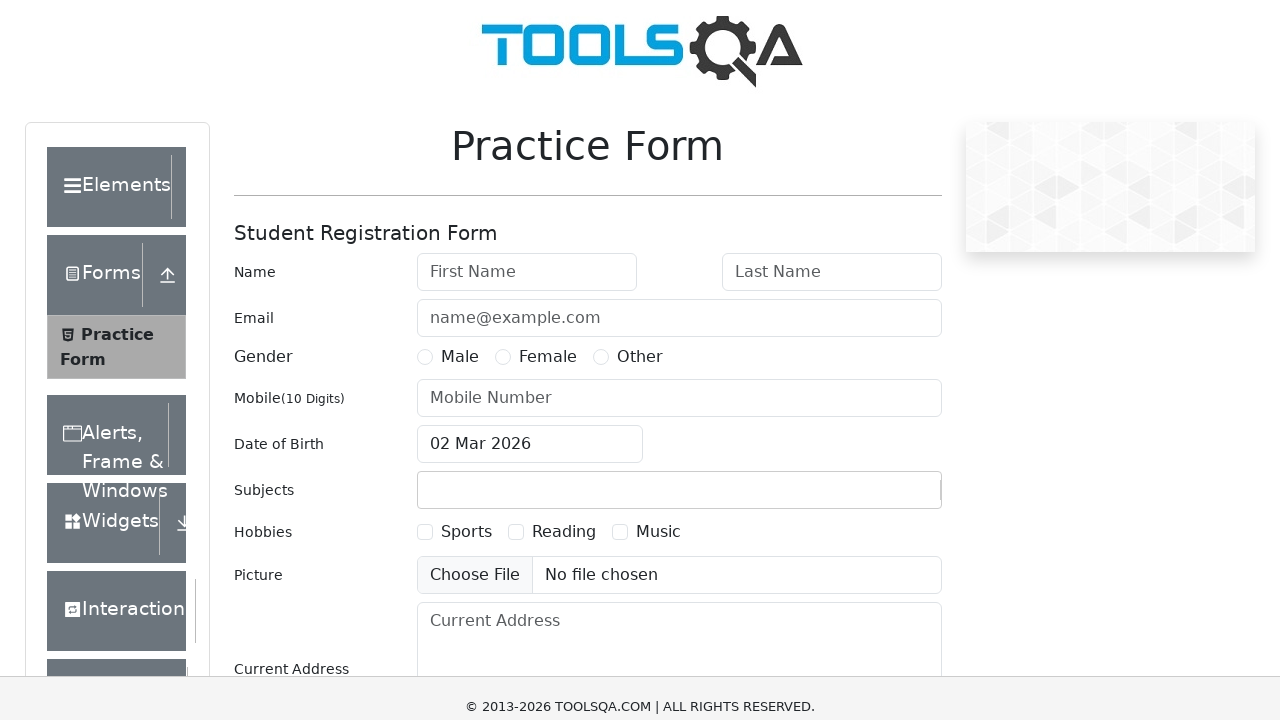

Clicked submit button without filling required fields at (885, 499) on #submit
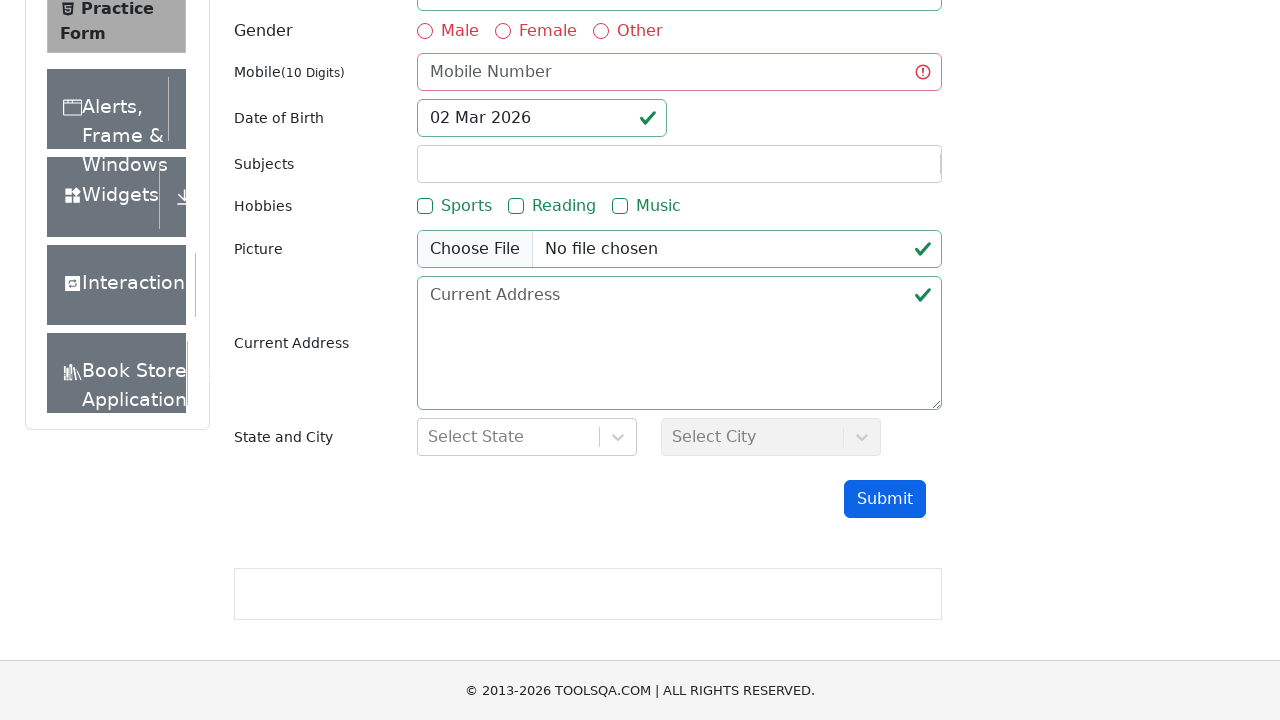

Evaluated form validation: found 6 invalid required fields
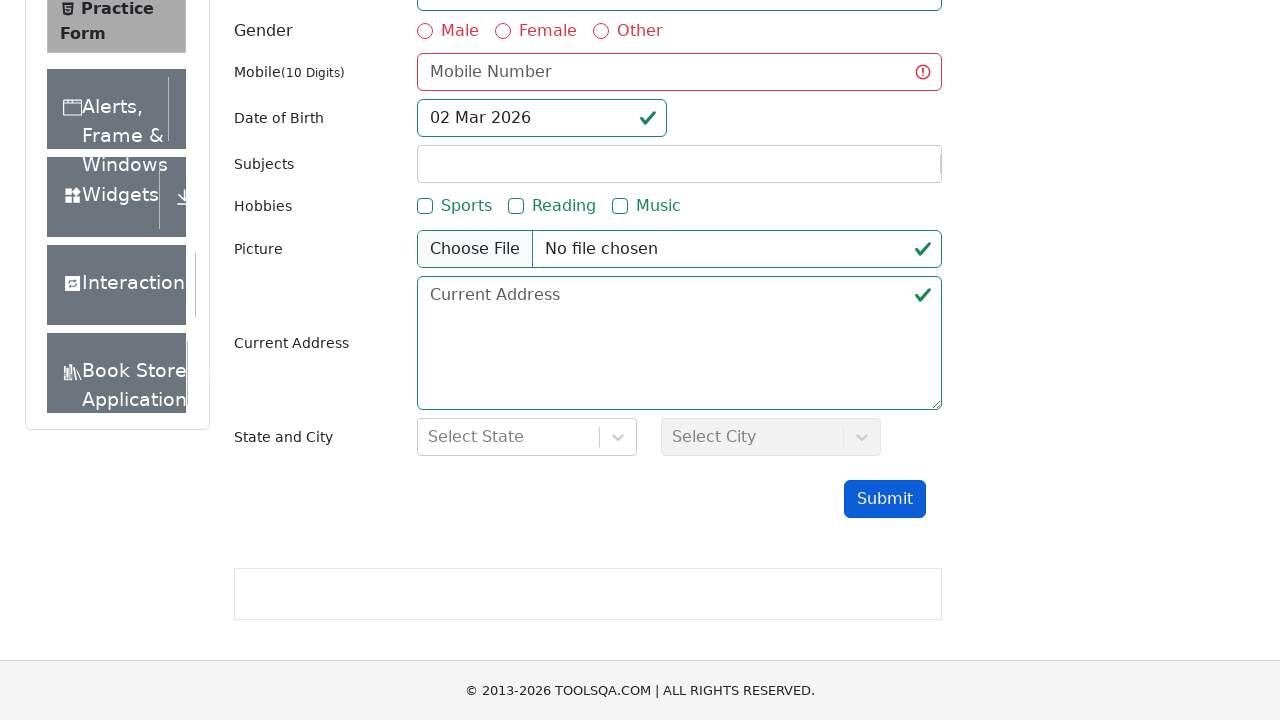

Assertion passed: invalid required fields were detected
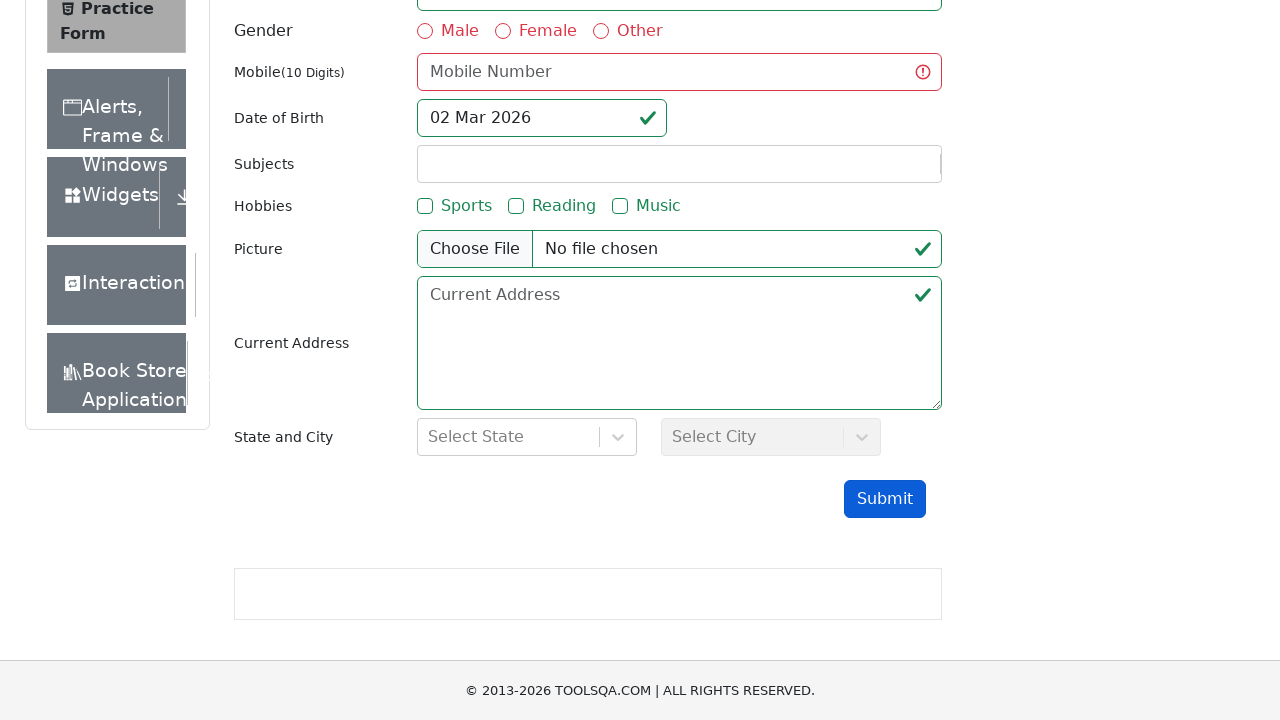

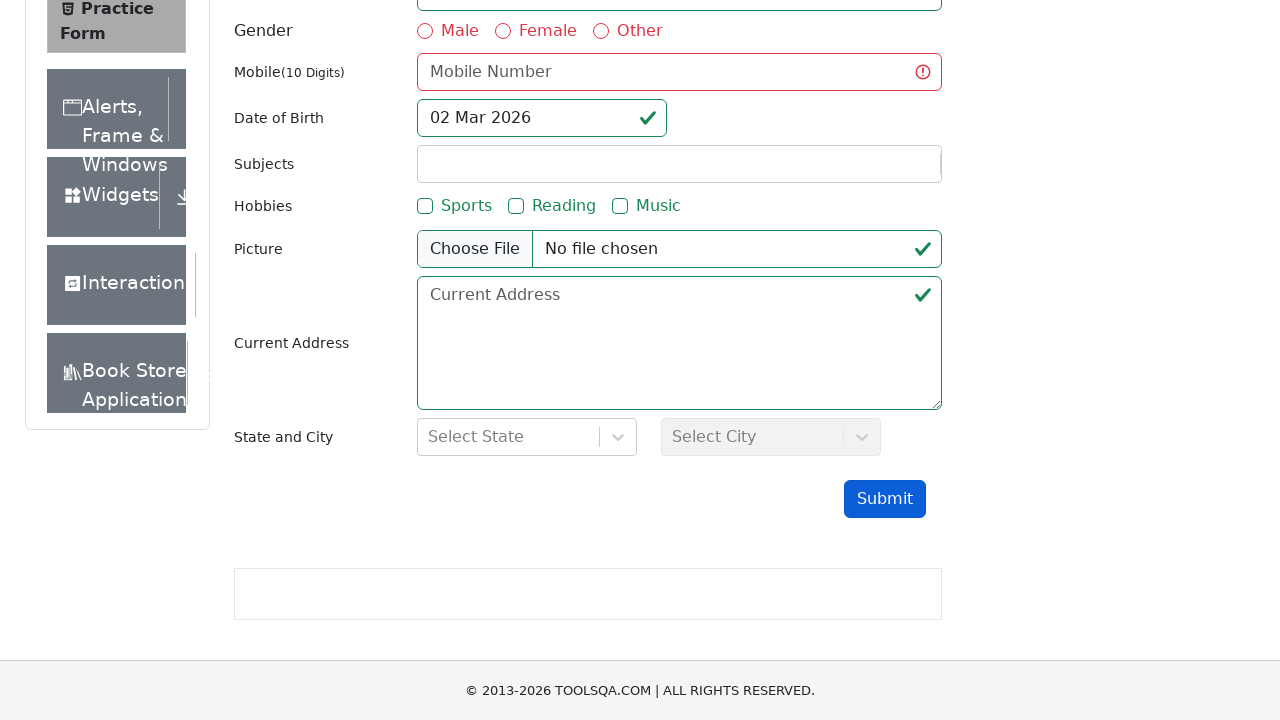